Tests various UI interactions including hiding/showing elements, handling JavaScript dialogs, hovering over elements, and interacting with content inside an iframe.

Starting URL: https://rahulshettyacademy.com/AutomationPractice/

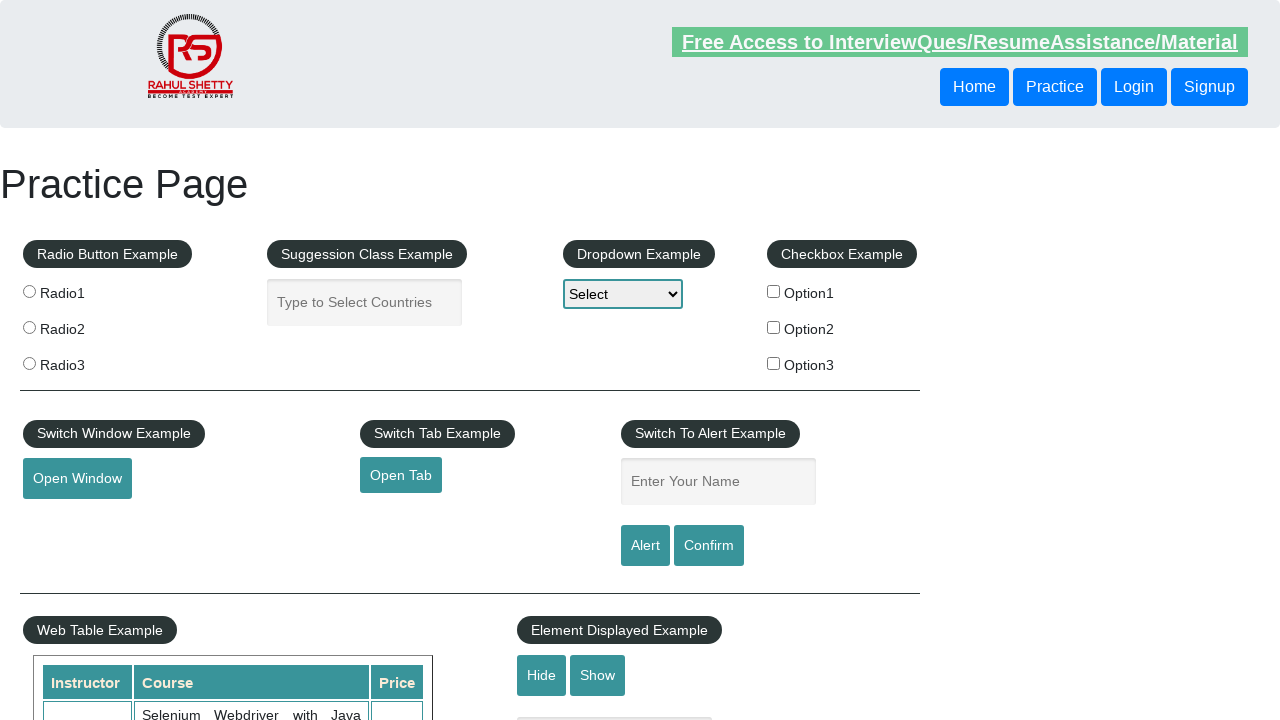

Verified text element is visible
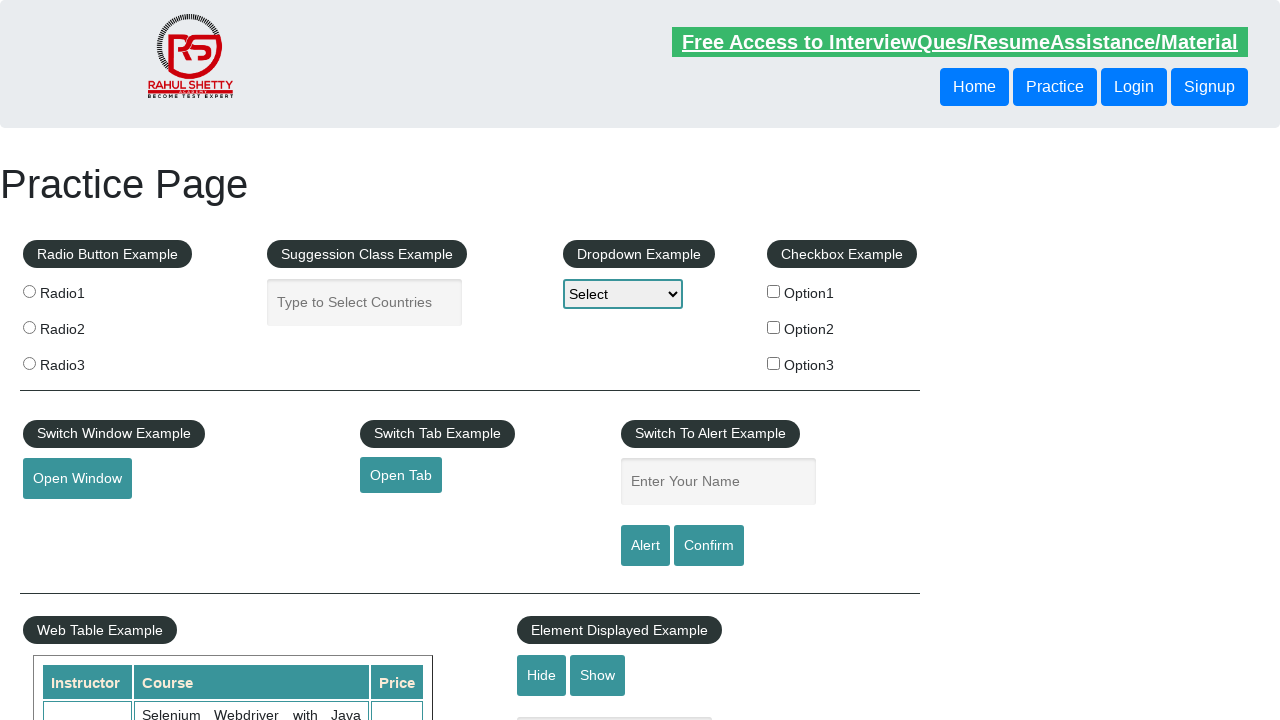

Clicked hide button to hide text element at (542, 675) on #hide-textbox
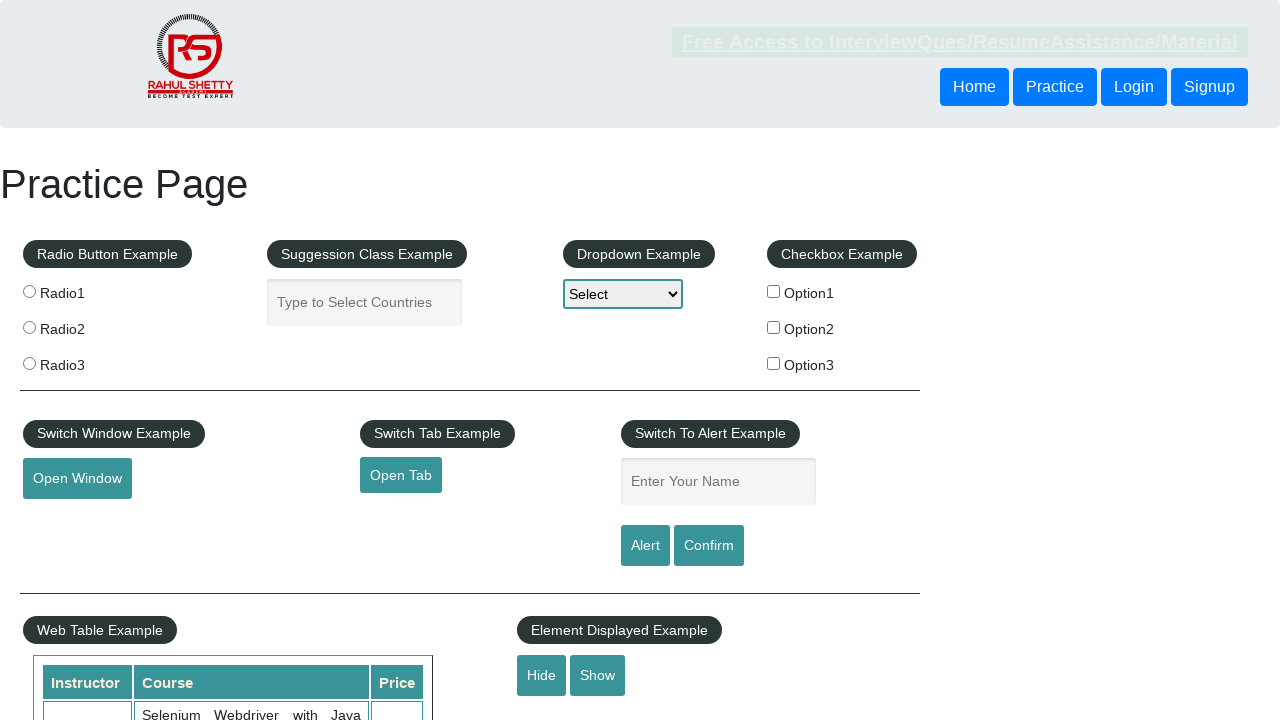

Verified text element is now hidden
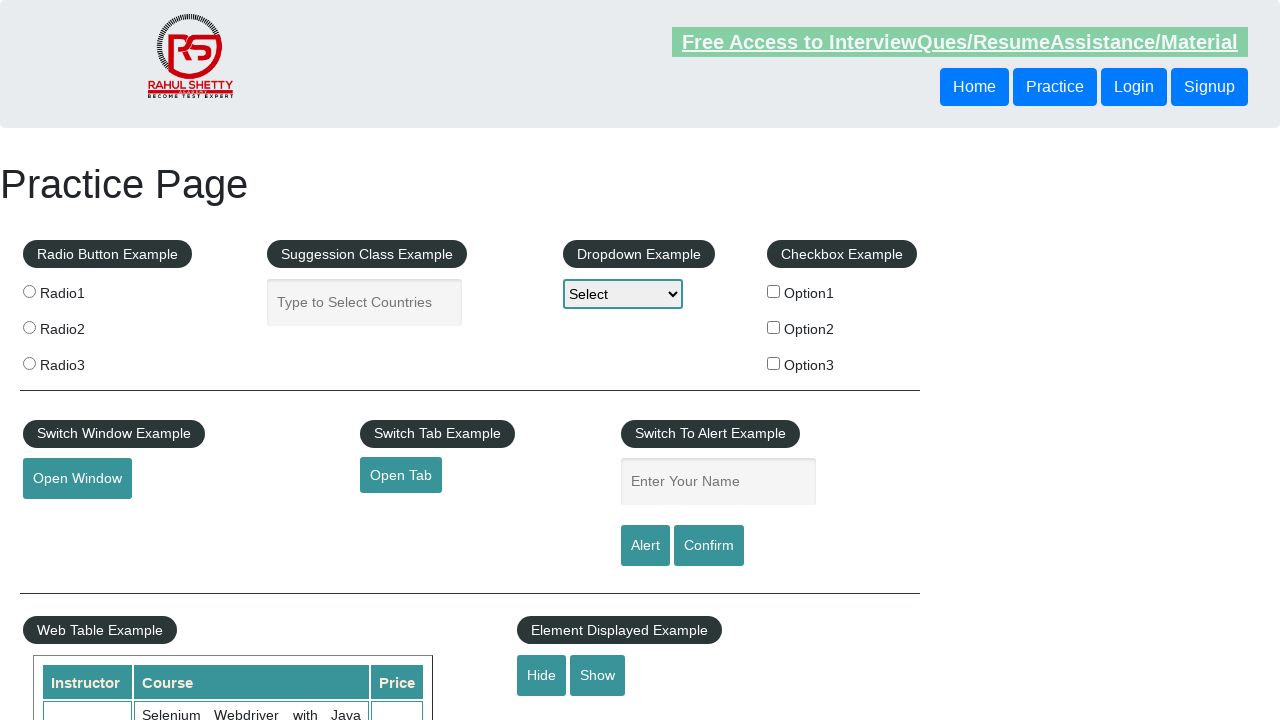

Set up dialog handler to accept confirm dialogs
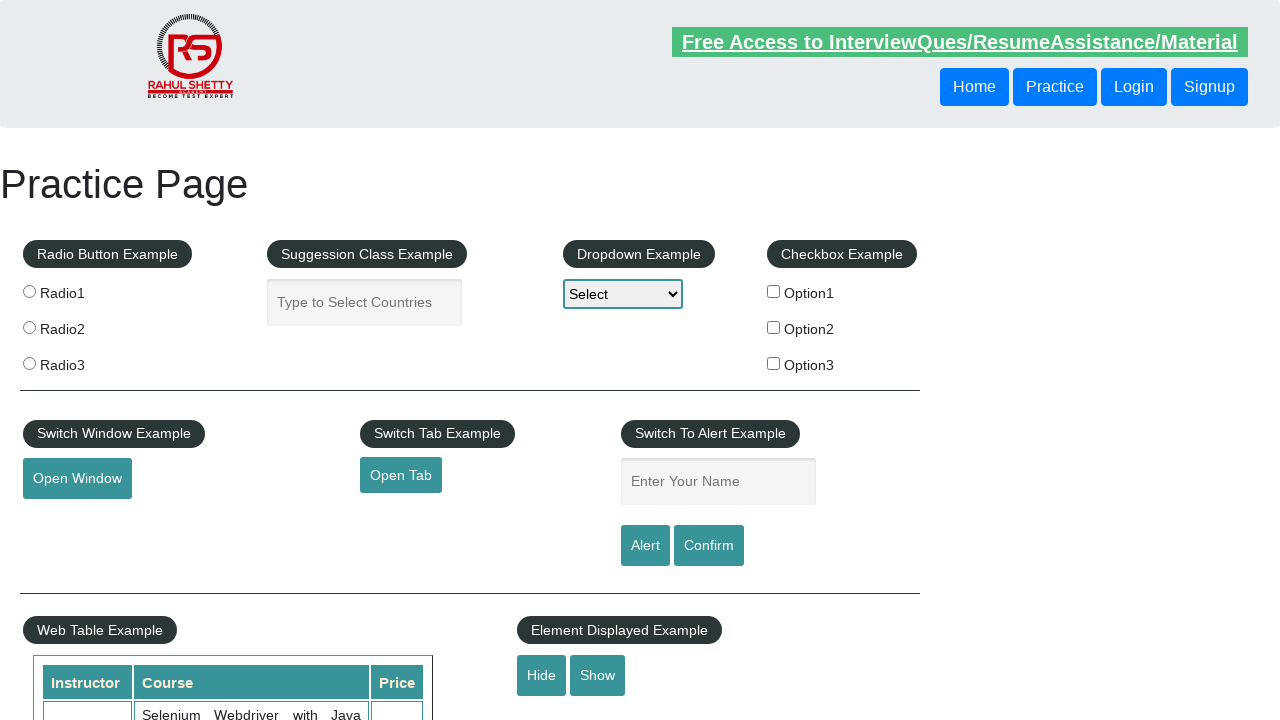

Clicked confirm button which triggered a dialog at (709, 546) on #confirmbtn
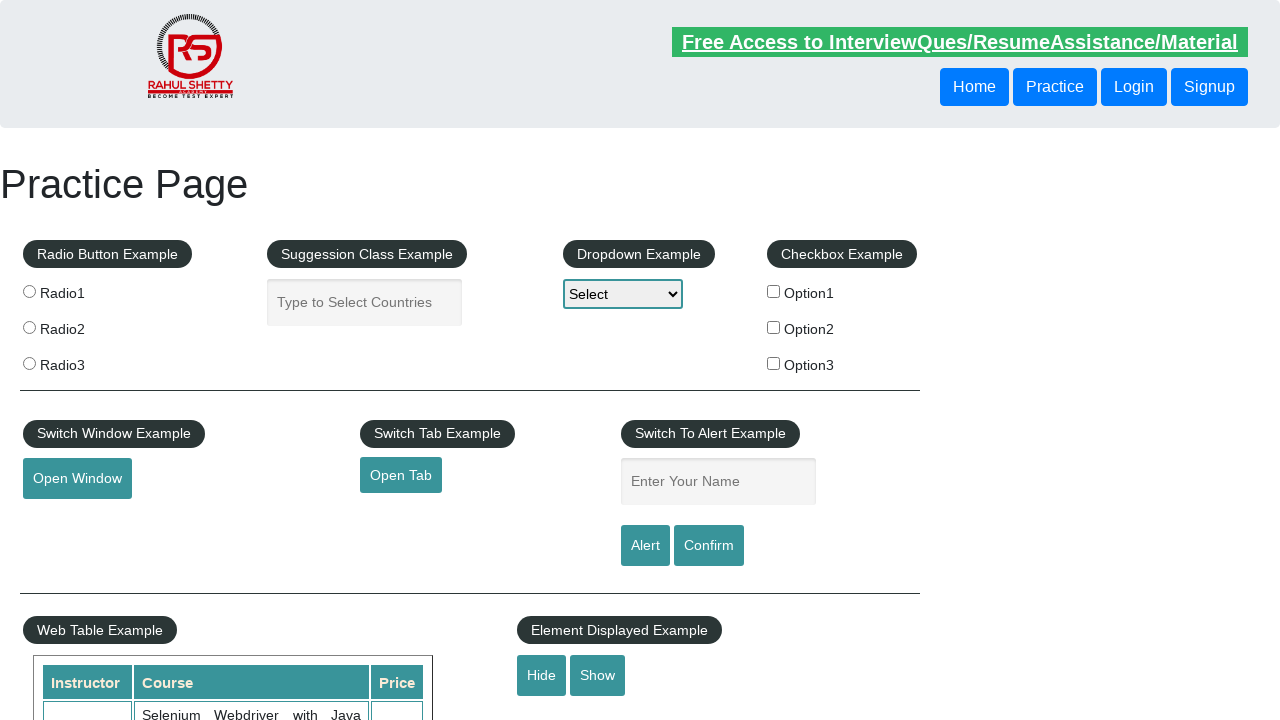

Hovered over mouse hover element at (83, 361) on #mousehover
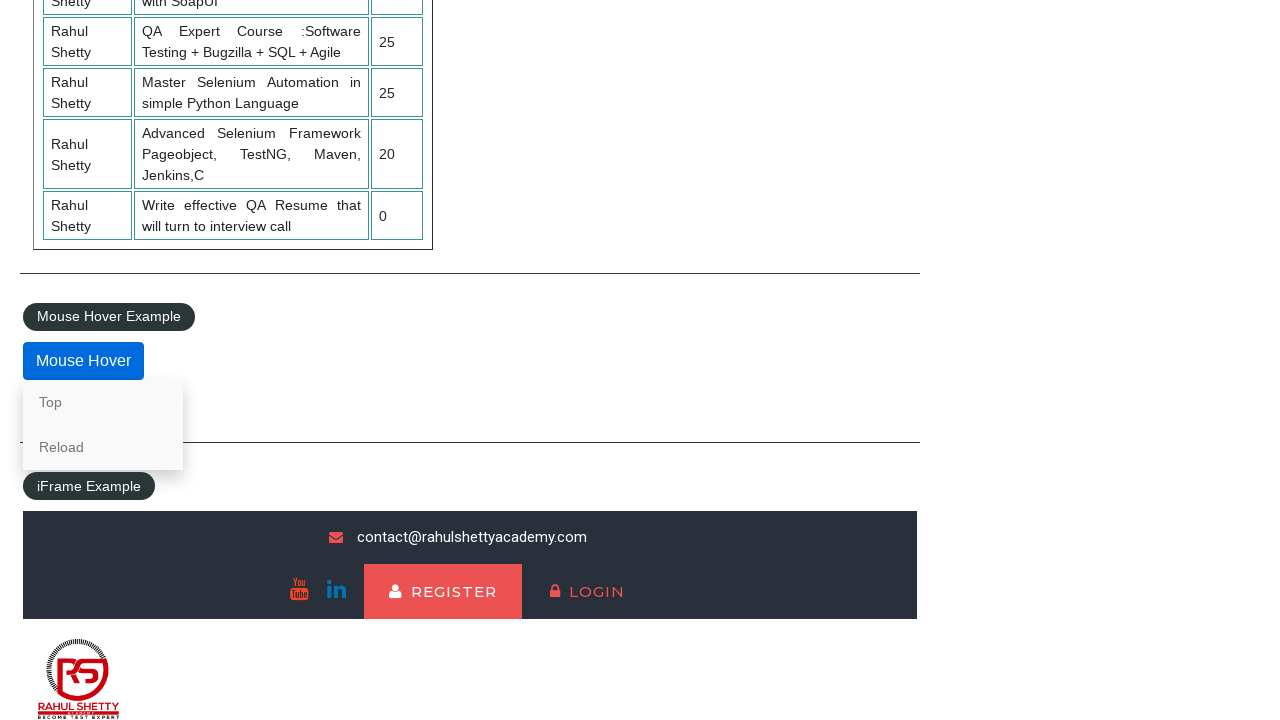

Located courses iframe
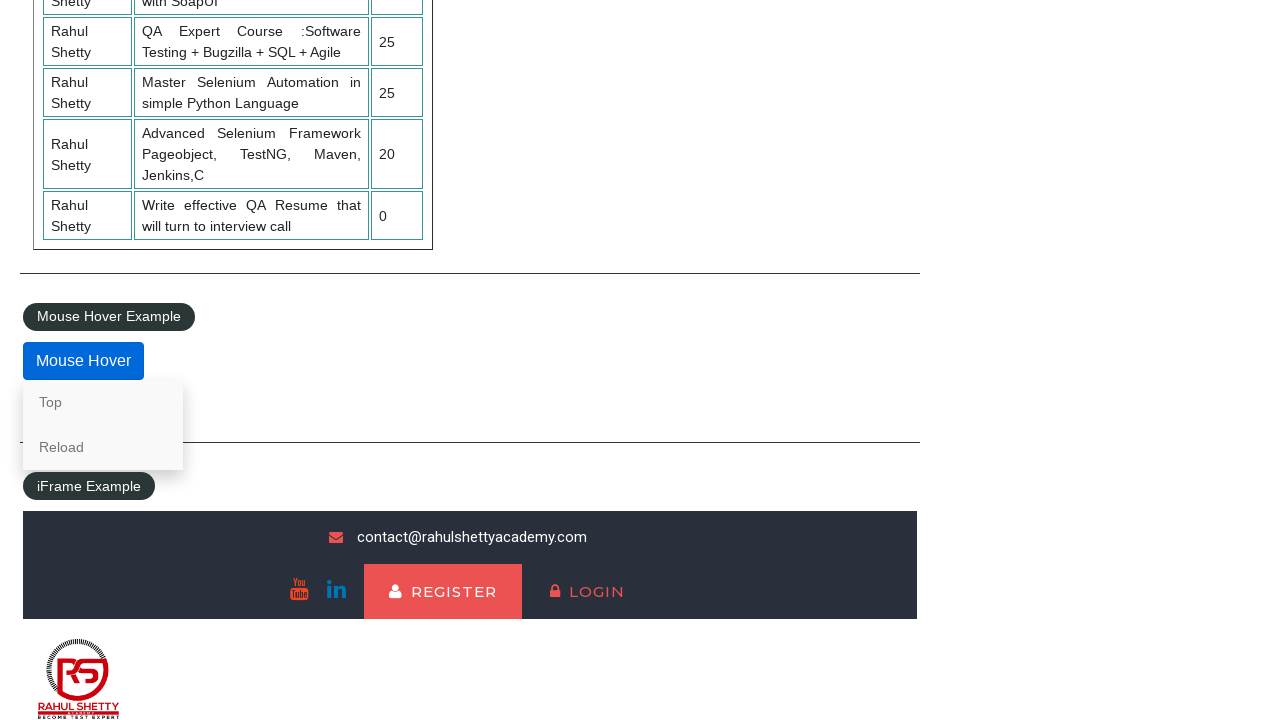

Clicked lifetime access link inside iframe at (307, 675) on #courses-iframe >> internal:control=enter-frame >> li a[href*='lifetime-access']
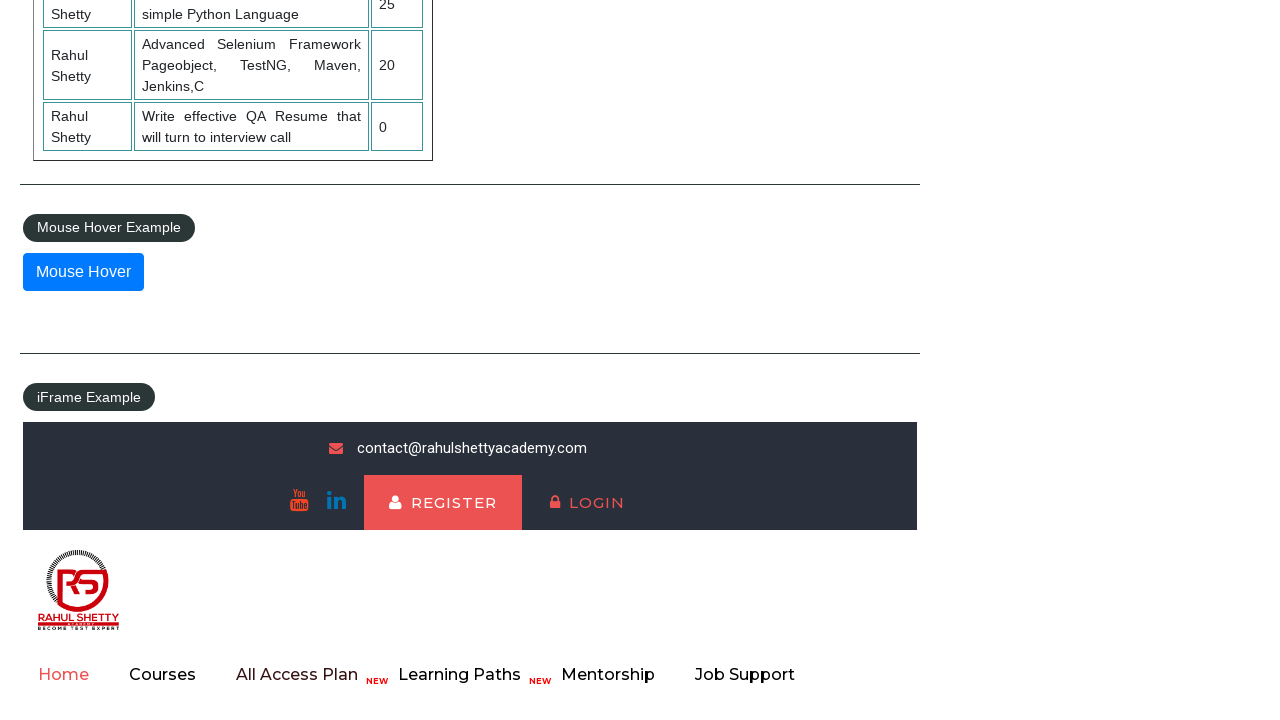

Waited for text heading element inside iframe to load
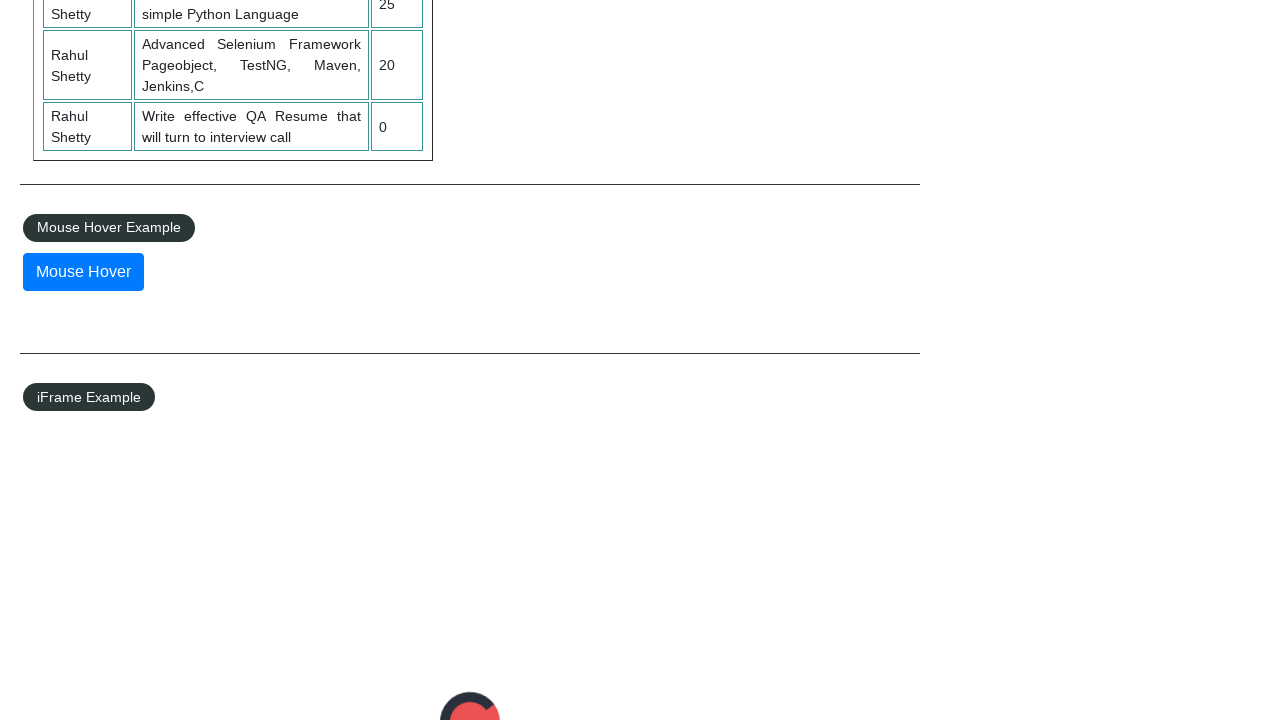

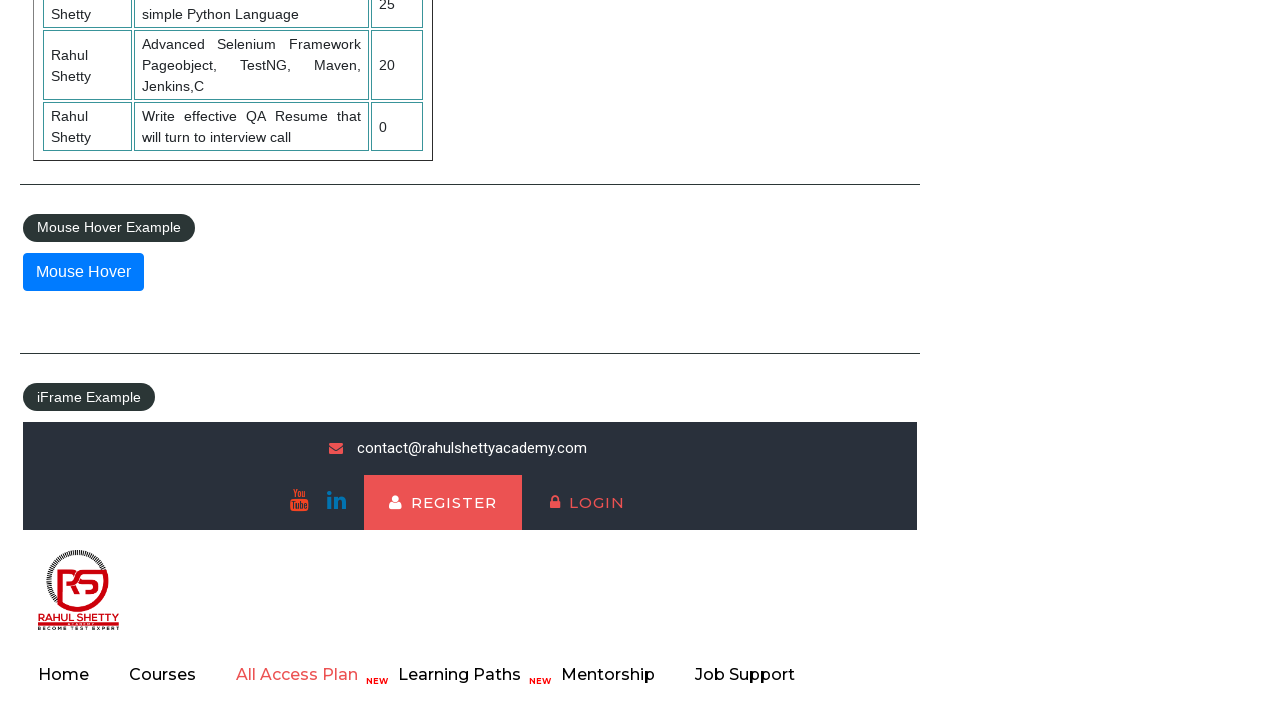